Tests window handling by clicking a link that opens a new window, extracting text from the child window, and using that text to fill a form field in the parent window

Starting URL: https://www.rahulshettyacademy.com/loginpagePractise/

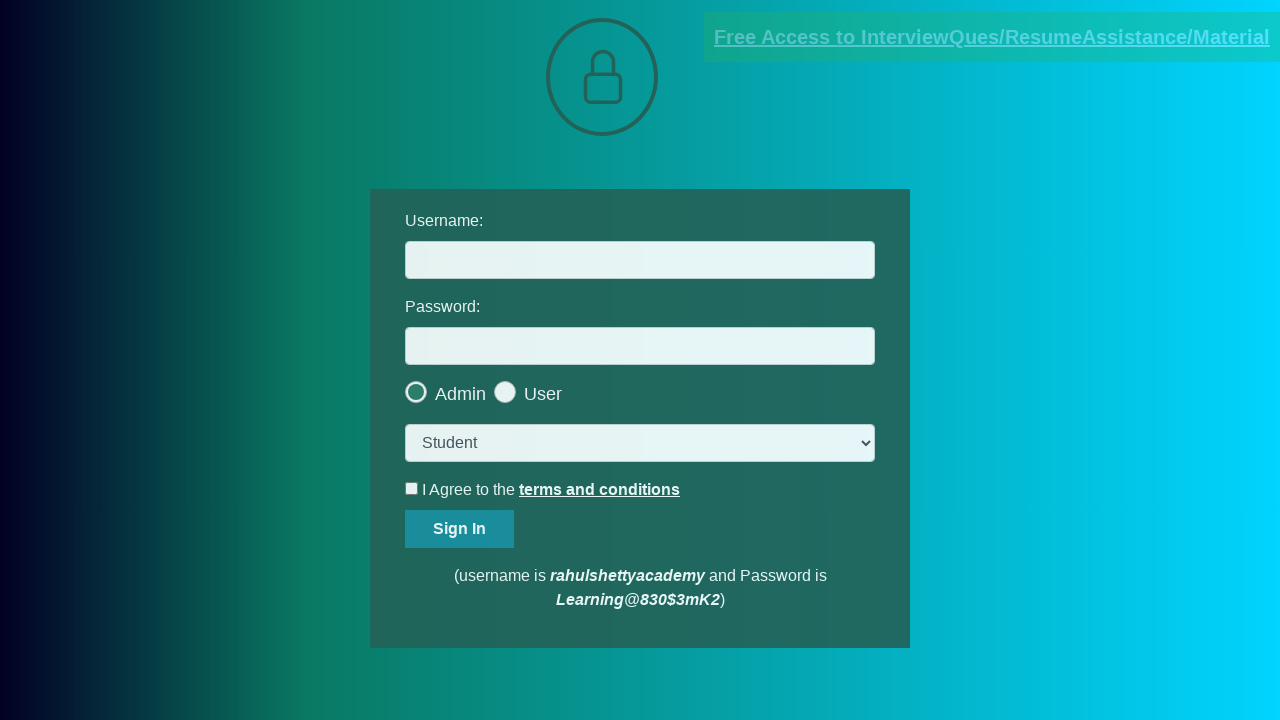

Clicked blinking text link to open new window at (992, 37) on a.blinkingText
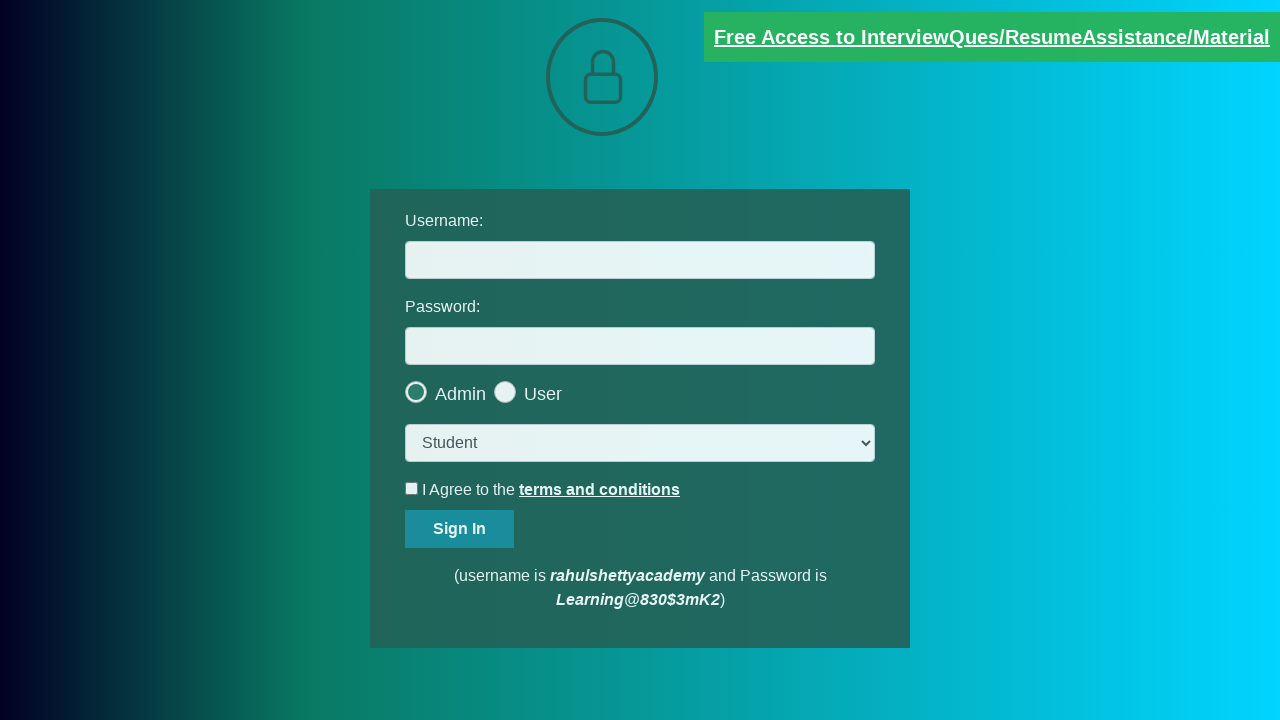

New window opened and captured
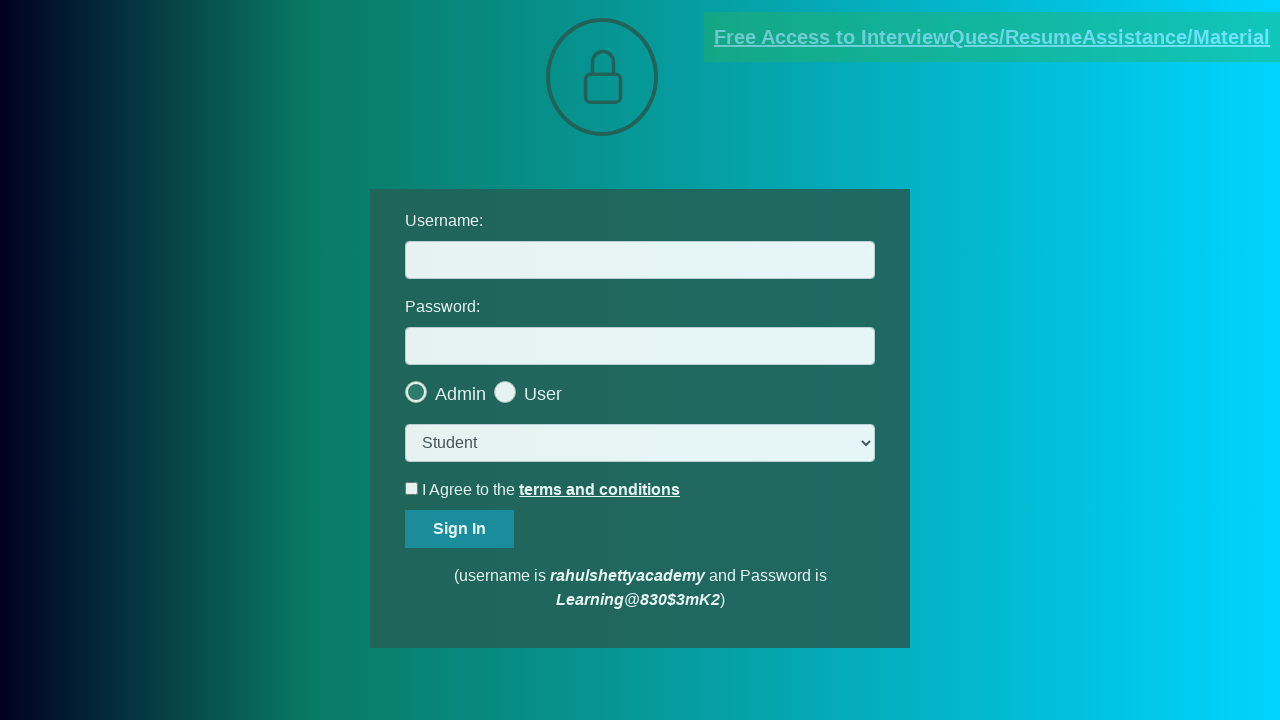

Extracted text content from new window
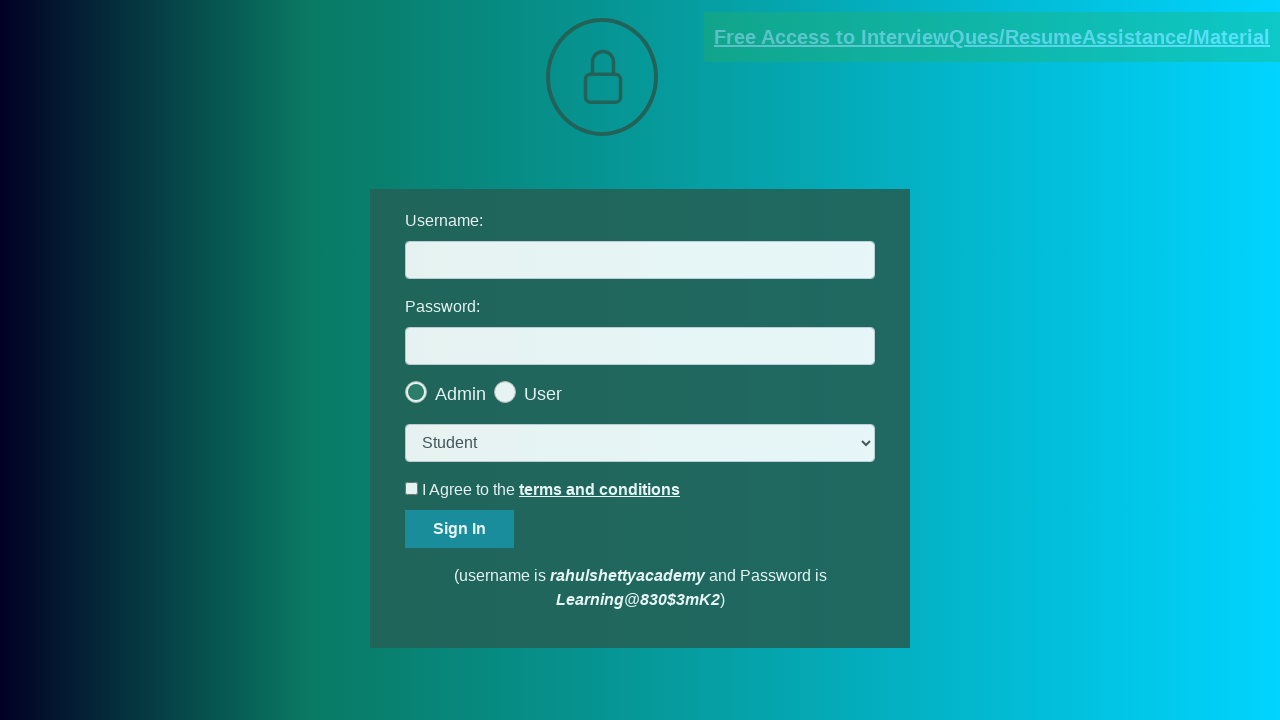

Parsed userid from text: mentor@rahulshettyacademy.com
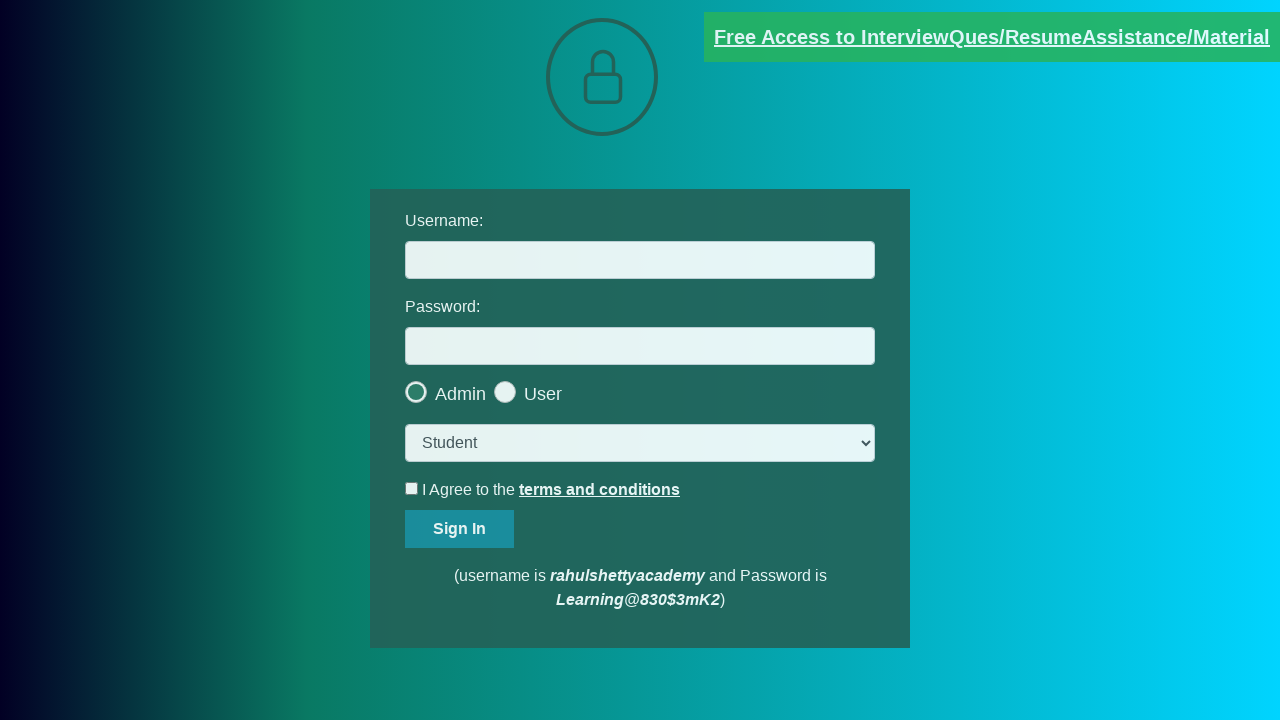

Filled username field with extracted userid on #username
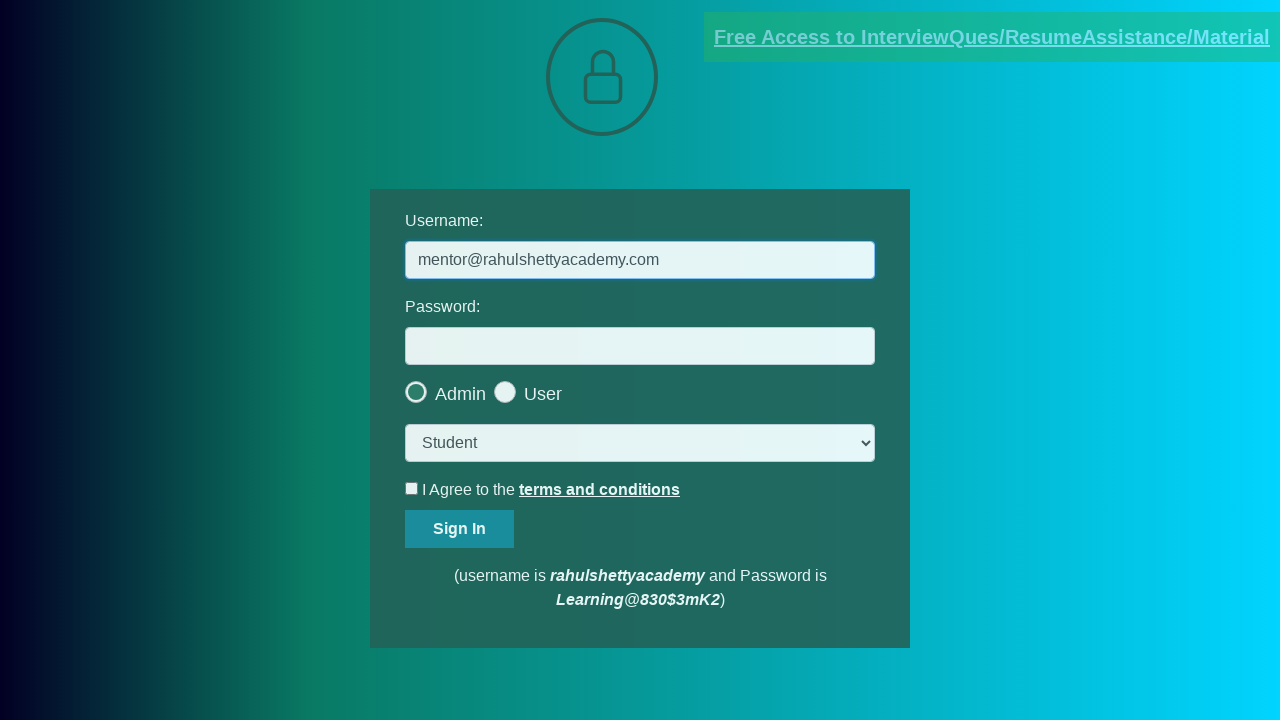

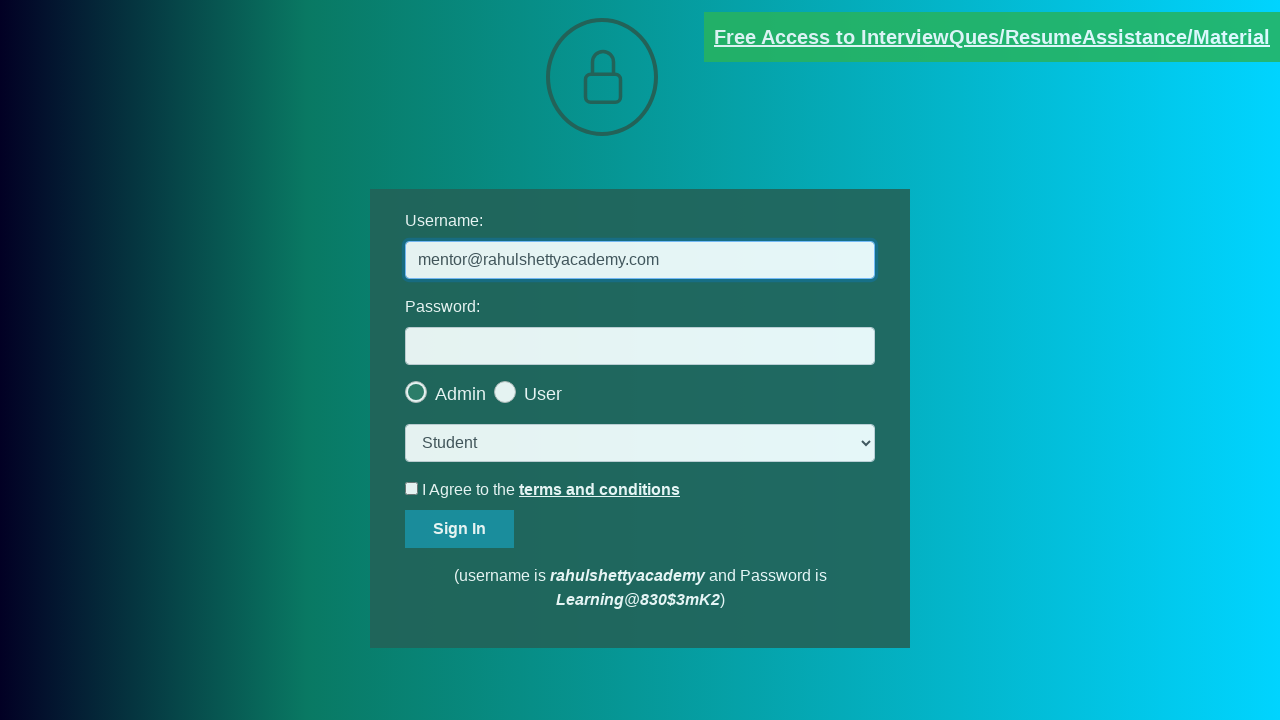